Tests the random.org integer generator by submitting a form with parameters for generating random numbers and verifying the results meet the specified criteria

Starting URL: https://www.random.org/integers/

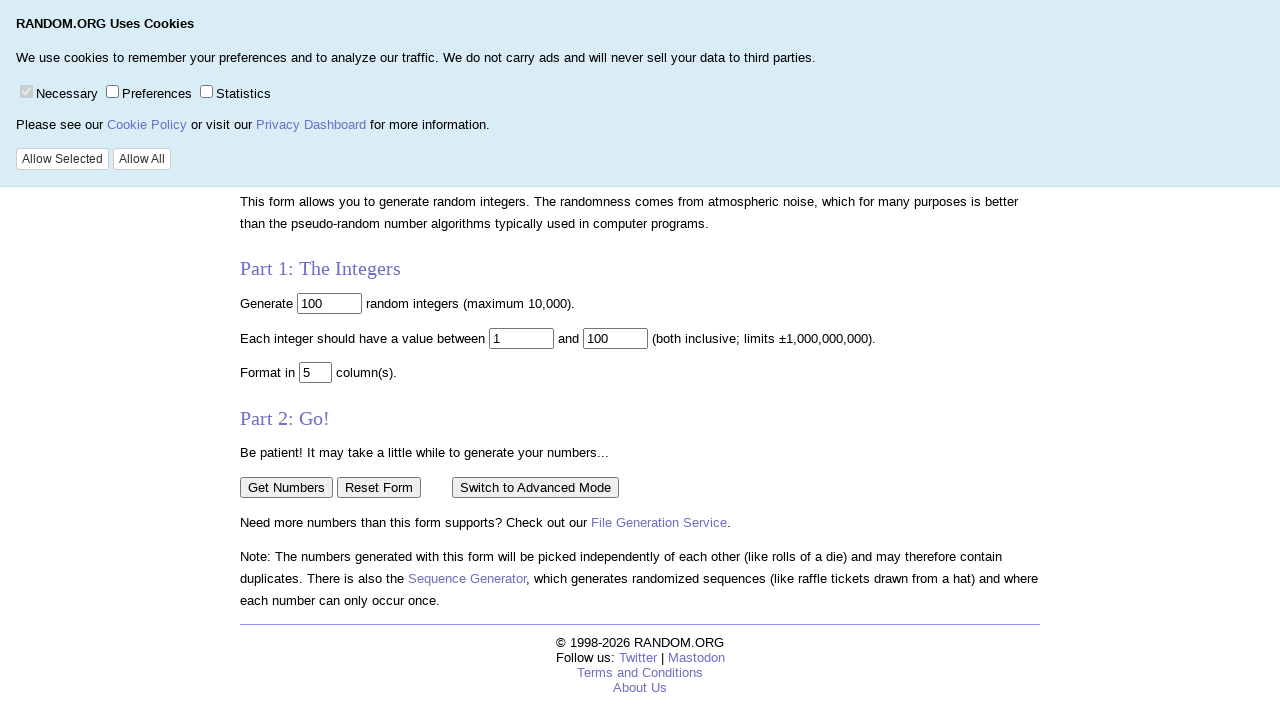

Cleared the number of integers field on [name='num']
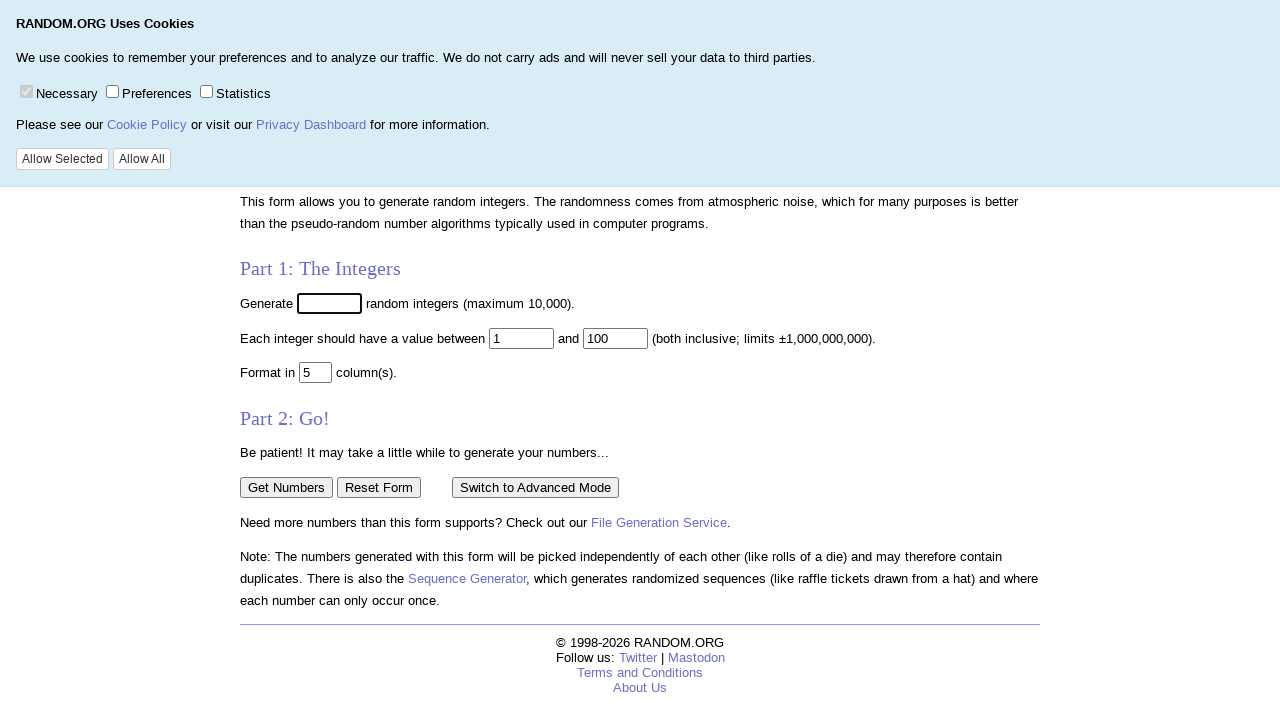

Filled number of integers field with '25' on [name='num']
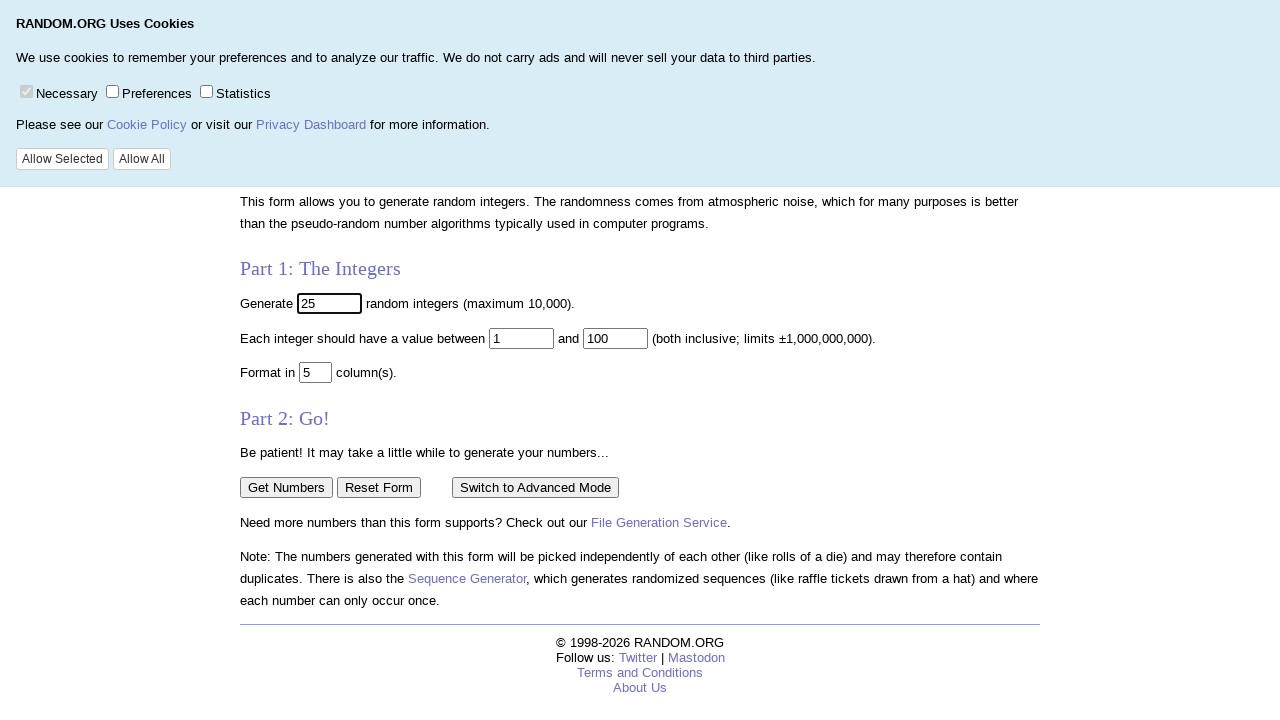

Cleared the minimum value field on [name='min']
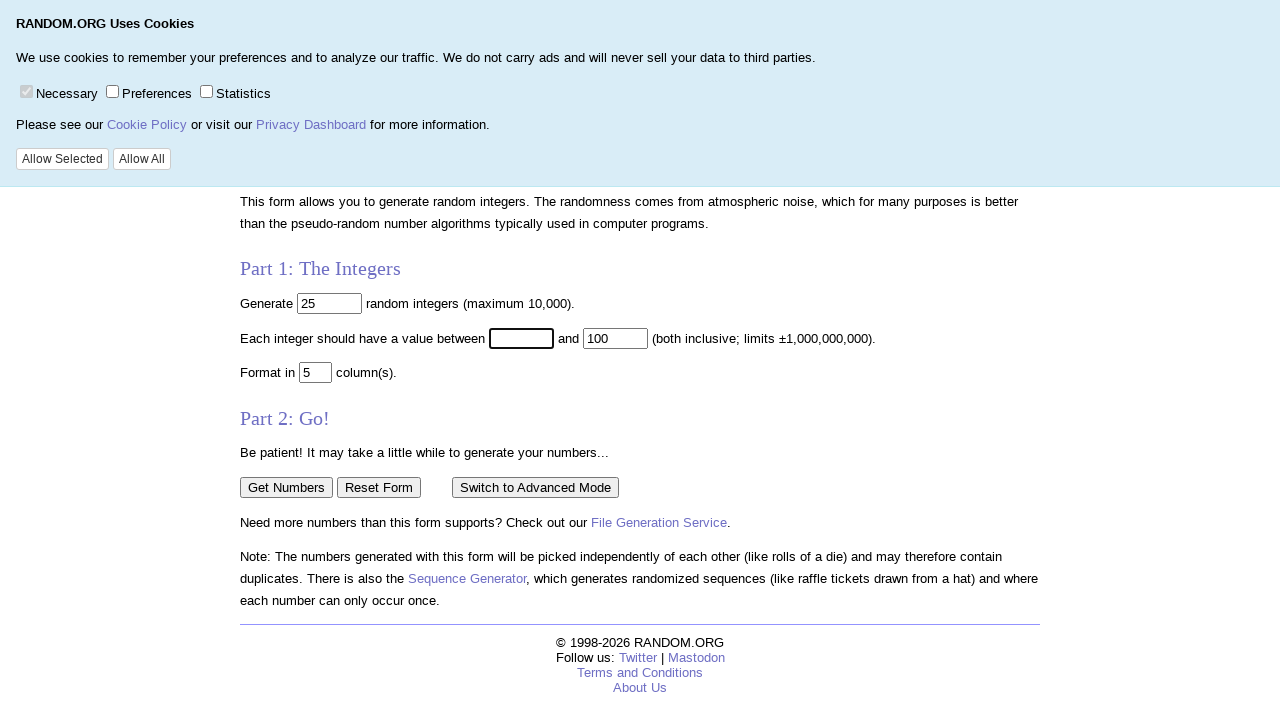

Filled minimum value field with '99' on [name='min']
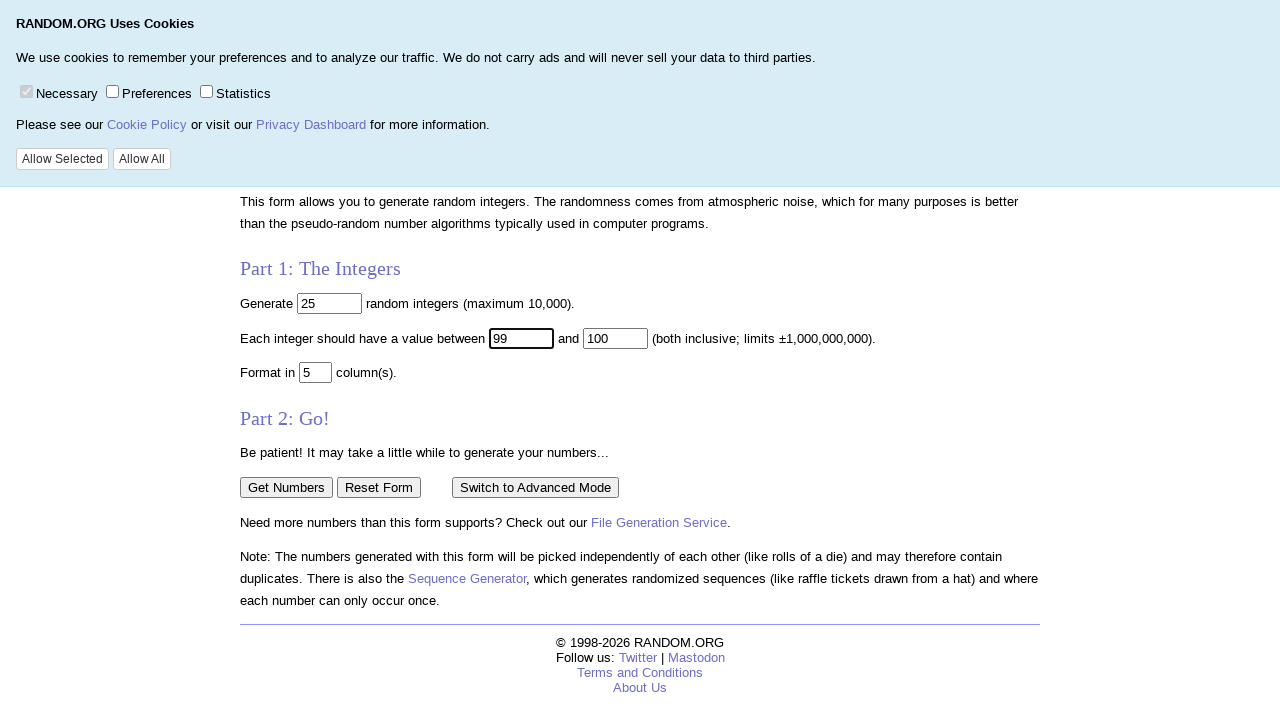

Cleared the maximum value field on [name='max']
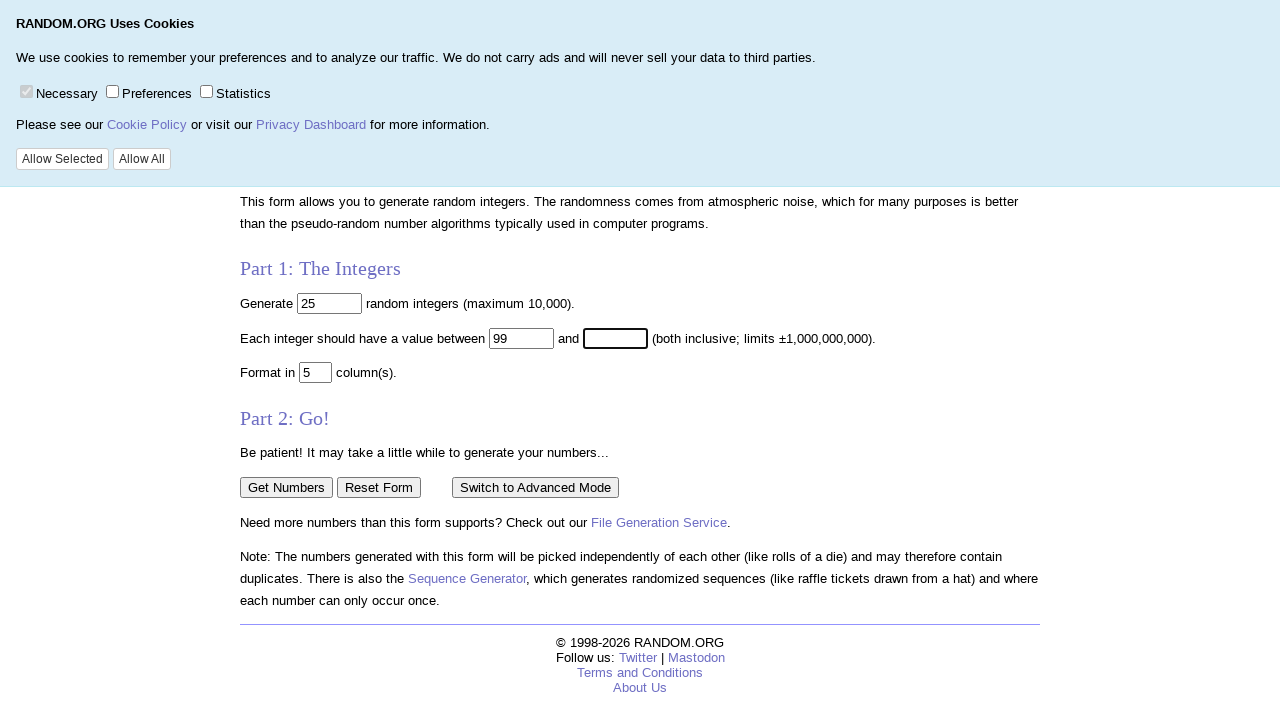

Filled maximum value field with '200' on [name='max']
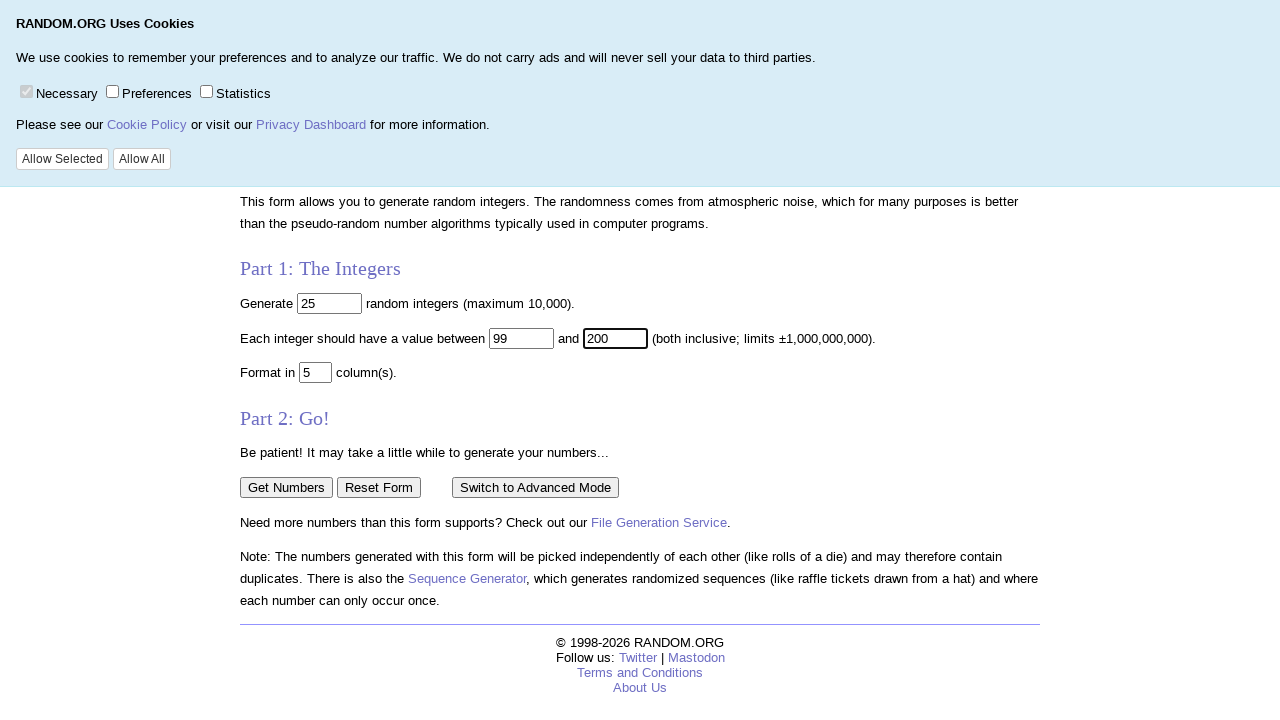

Cleared the columns field on [name='col']
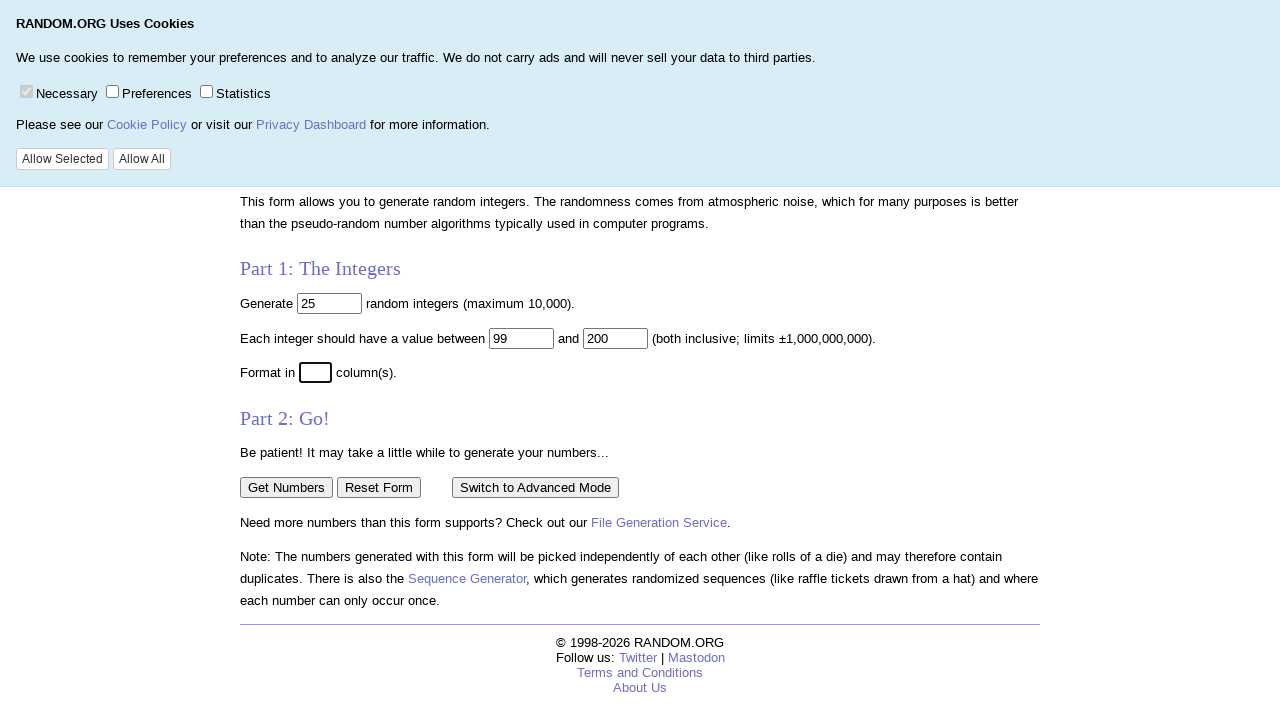

Filled columns field with '5' on [name='col']
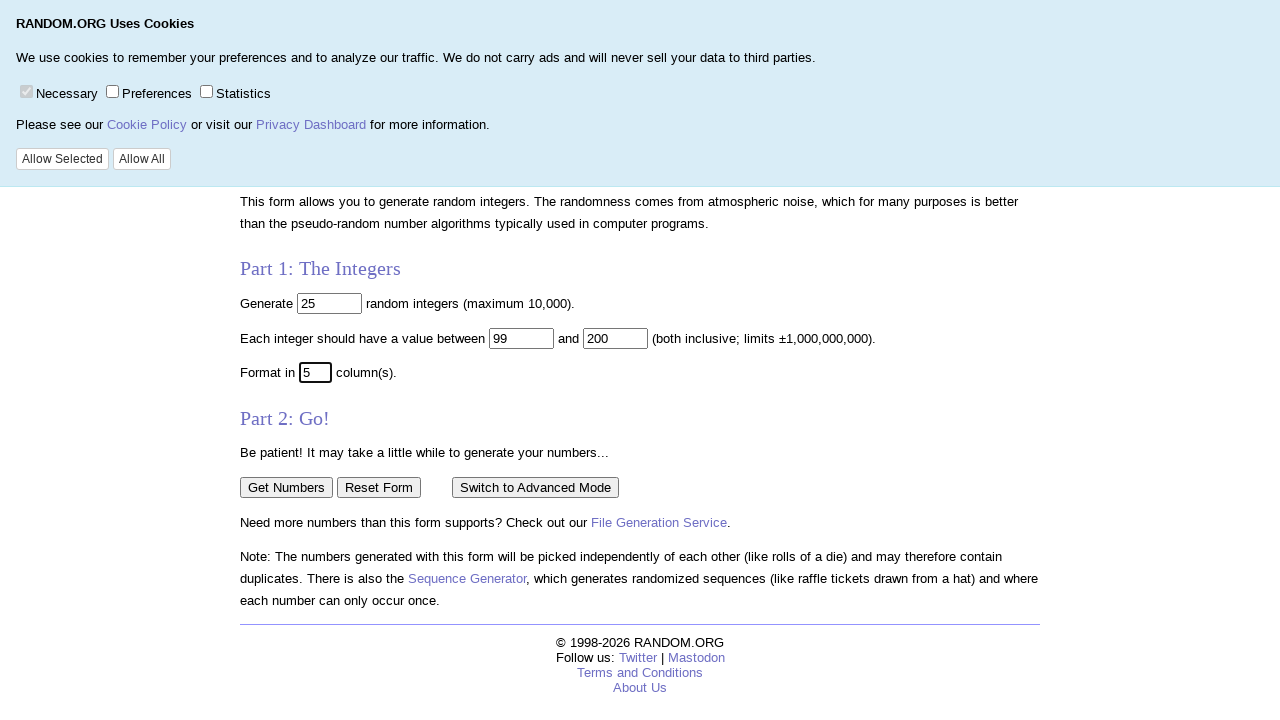

Clicked 'Get Numbers' button to submit form at (286, 487) on [value='Get Numbers']
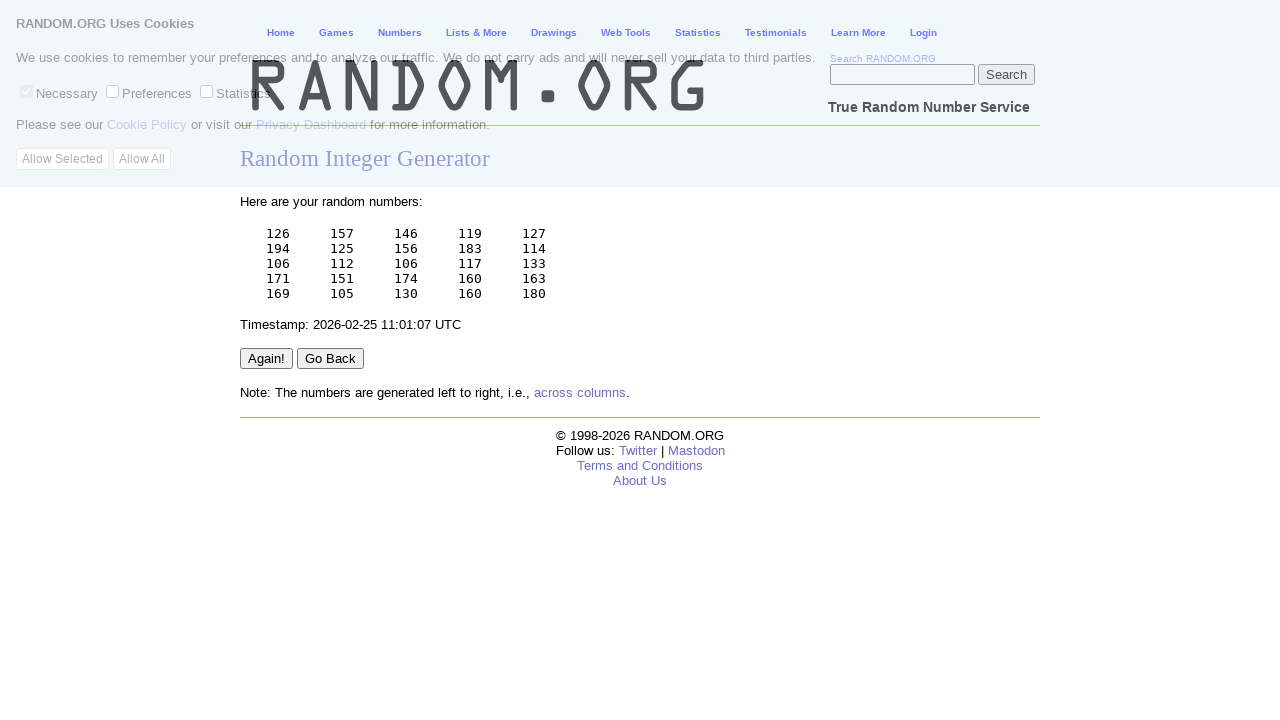

Results data loaded on the page
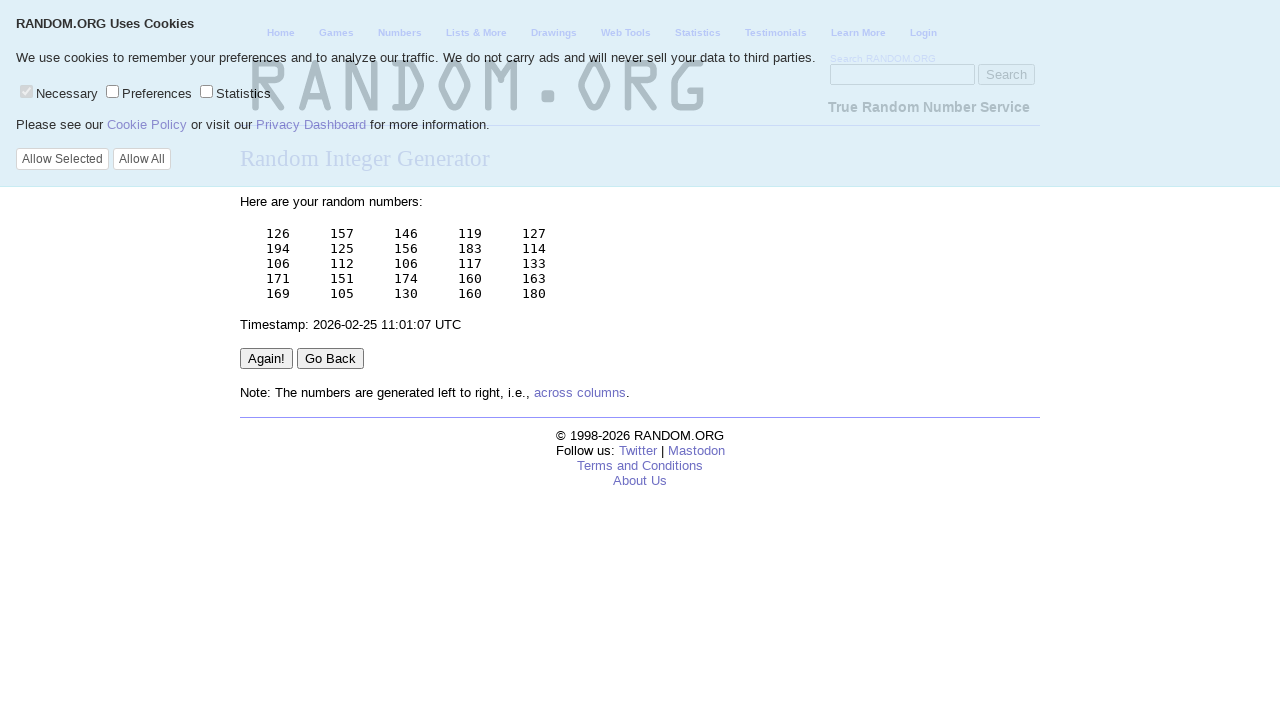

Retrieved results text content
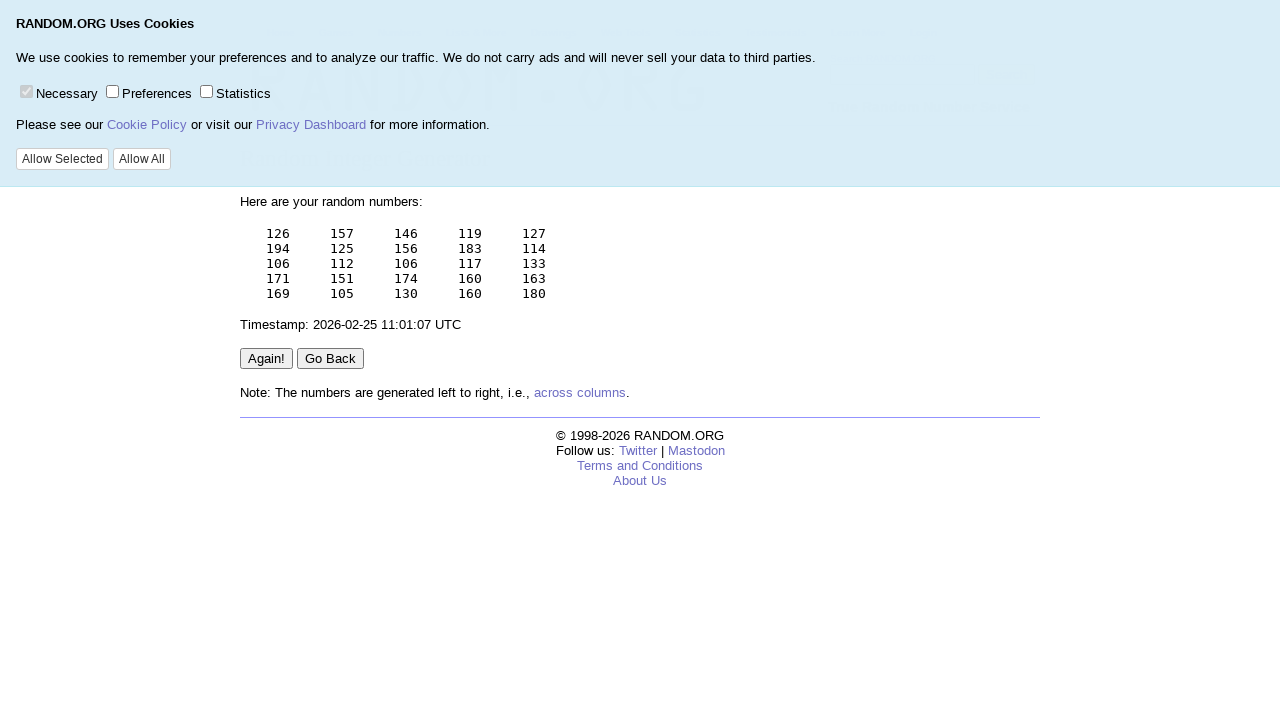

Verified that results are displayed
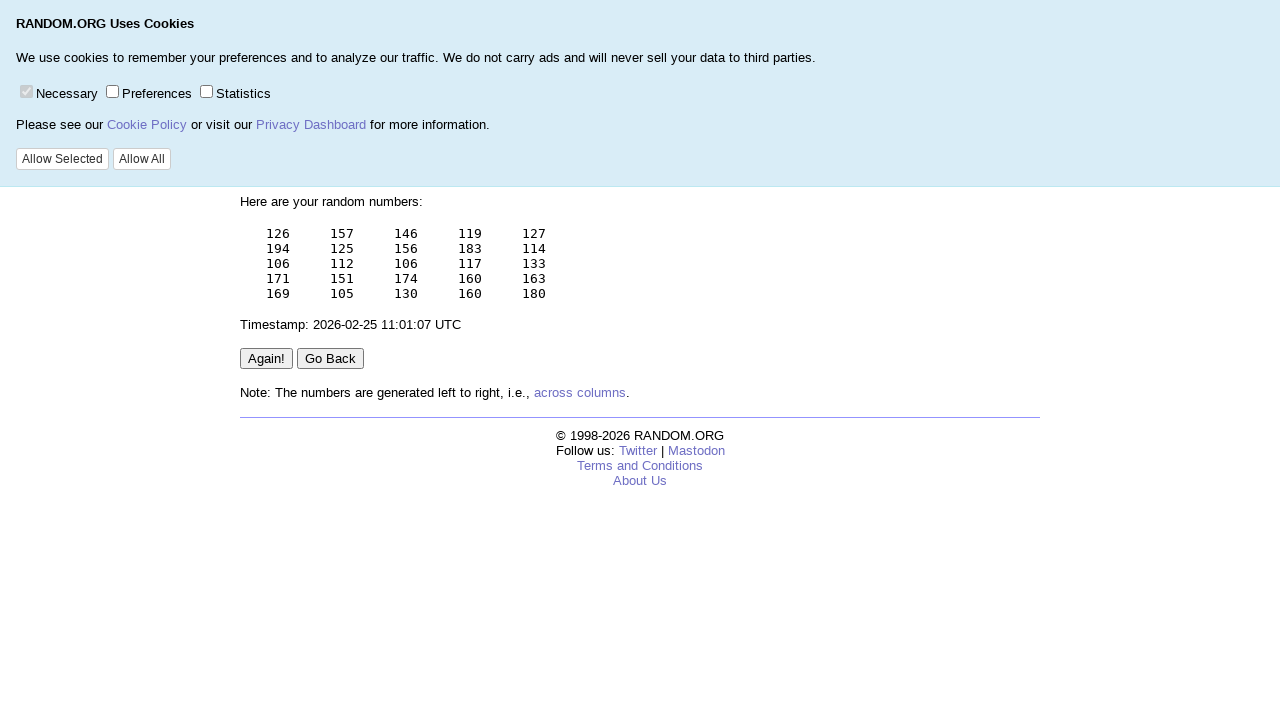

Parsed results into a list of integers
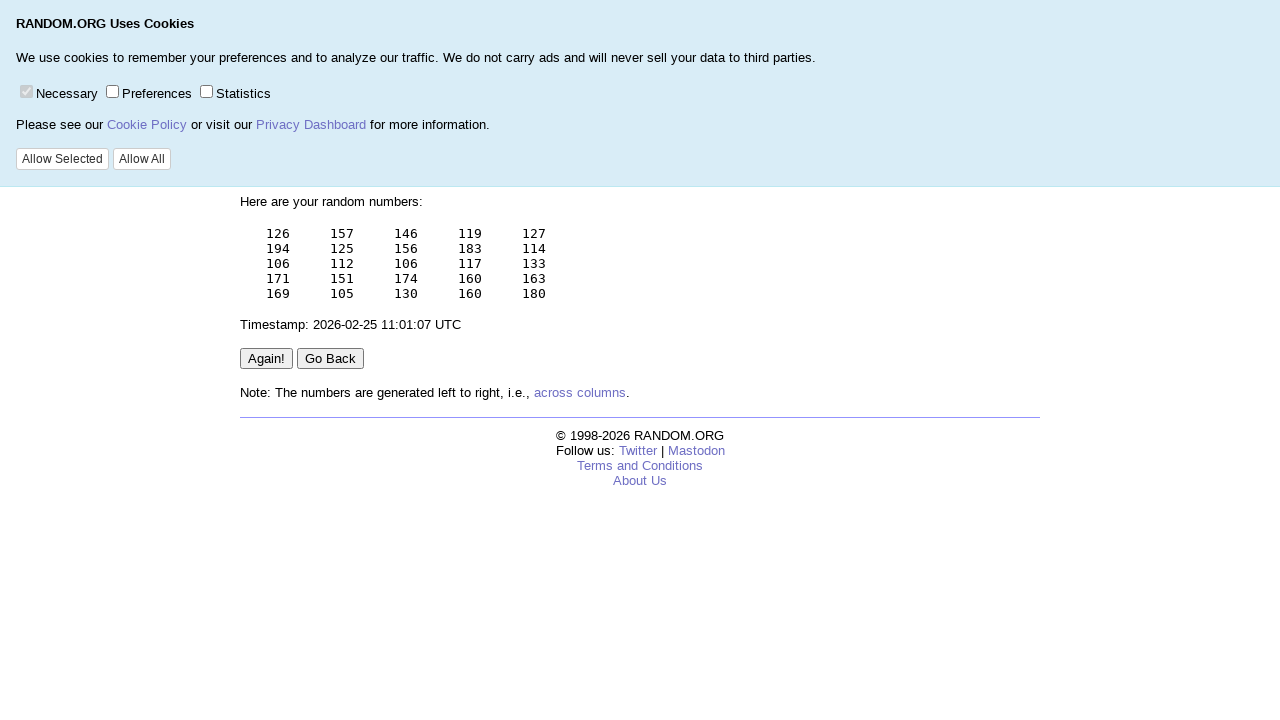

Verified all numbers are within range 99-200
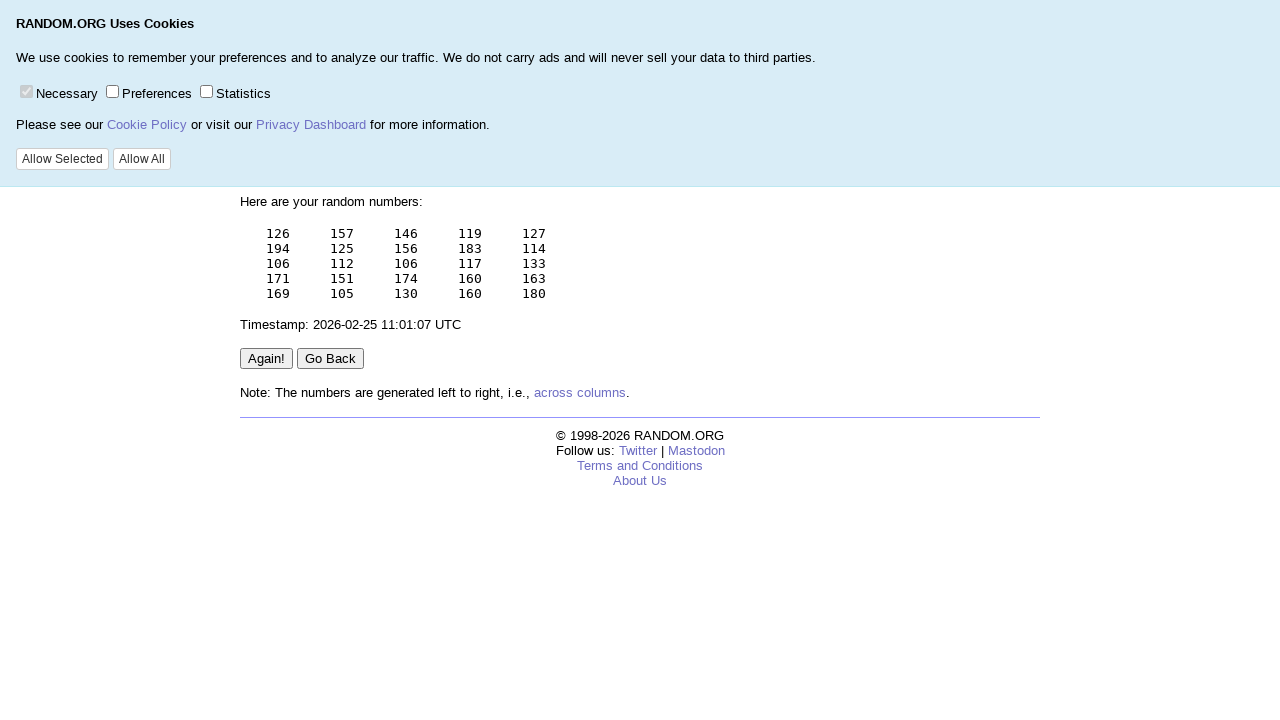

Verified correct count of 25 numbers generated
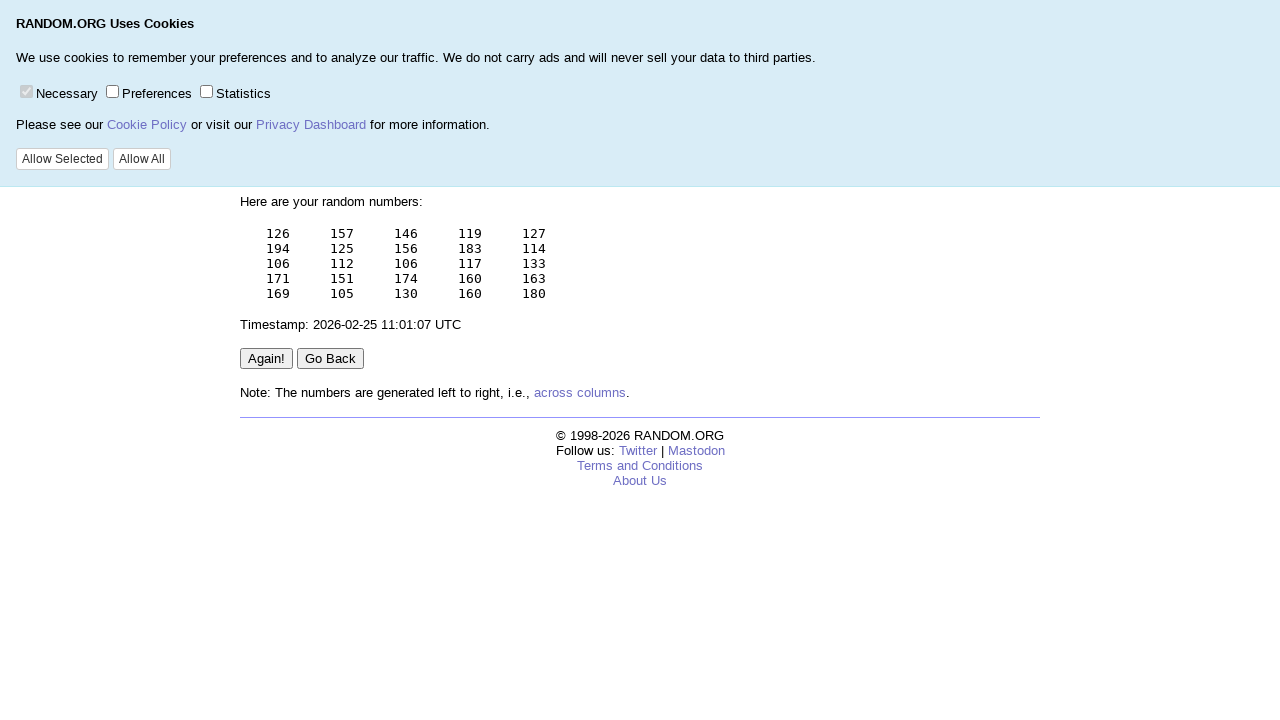

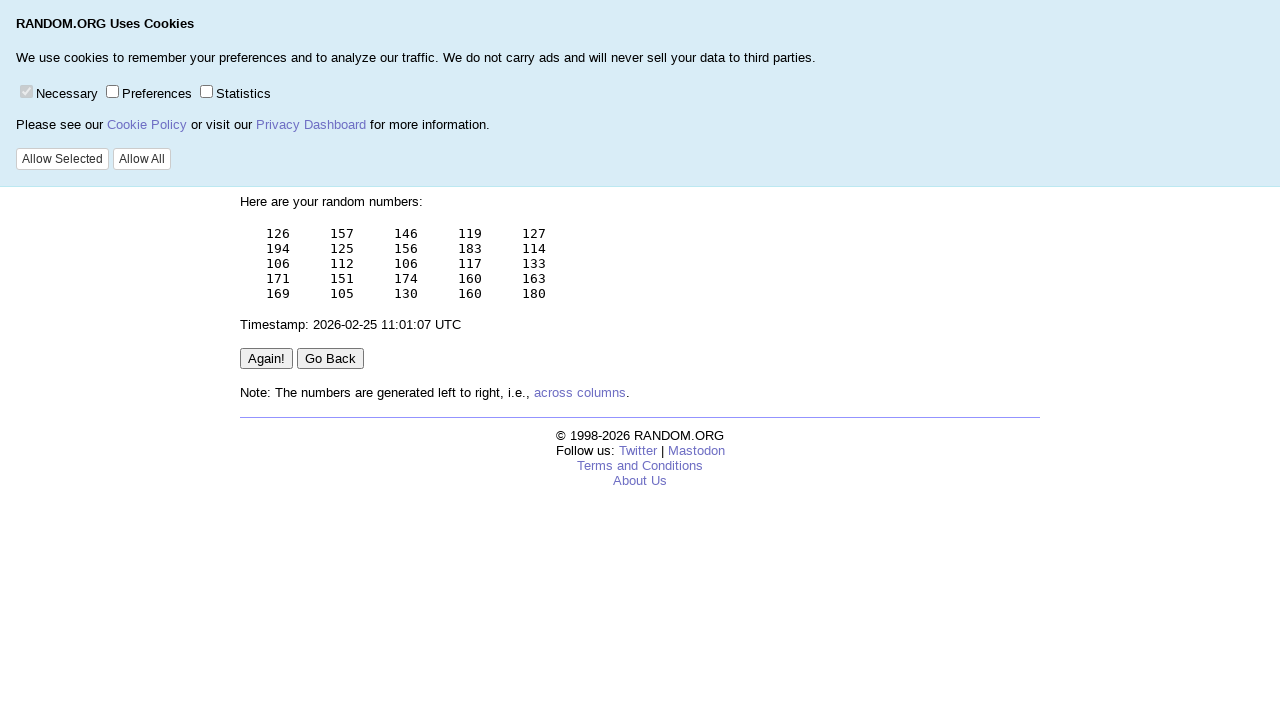